Tests form filling functionality on a practice site by entering personal details (name, email, phone, address), selecting gender, checking checkboxes, selecting a country from dropdown, selecting a color, and clicking on a pagination link.

Starting URL: https://testautomationpractice.blogspot.com/?m=1

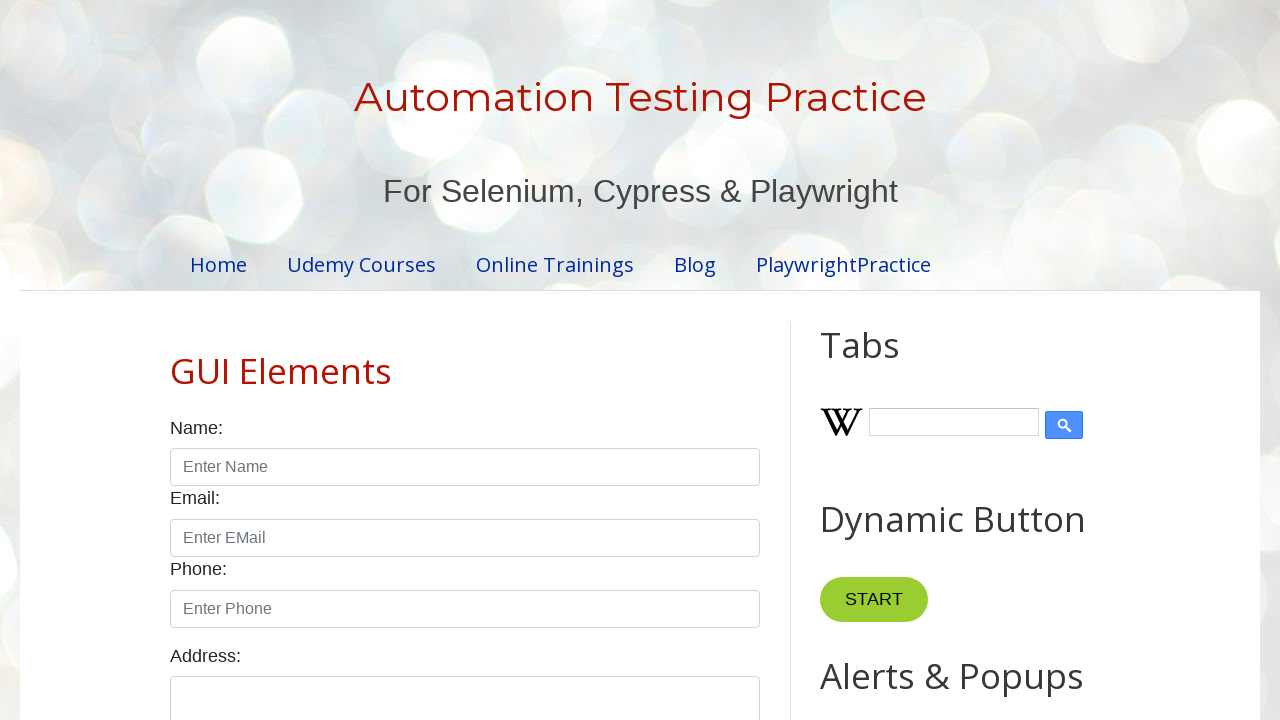

Filled name field with 'Subbu' on input#name
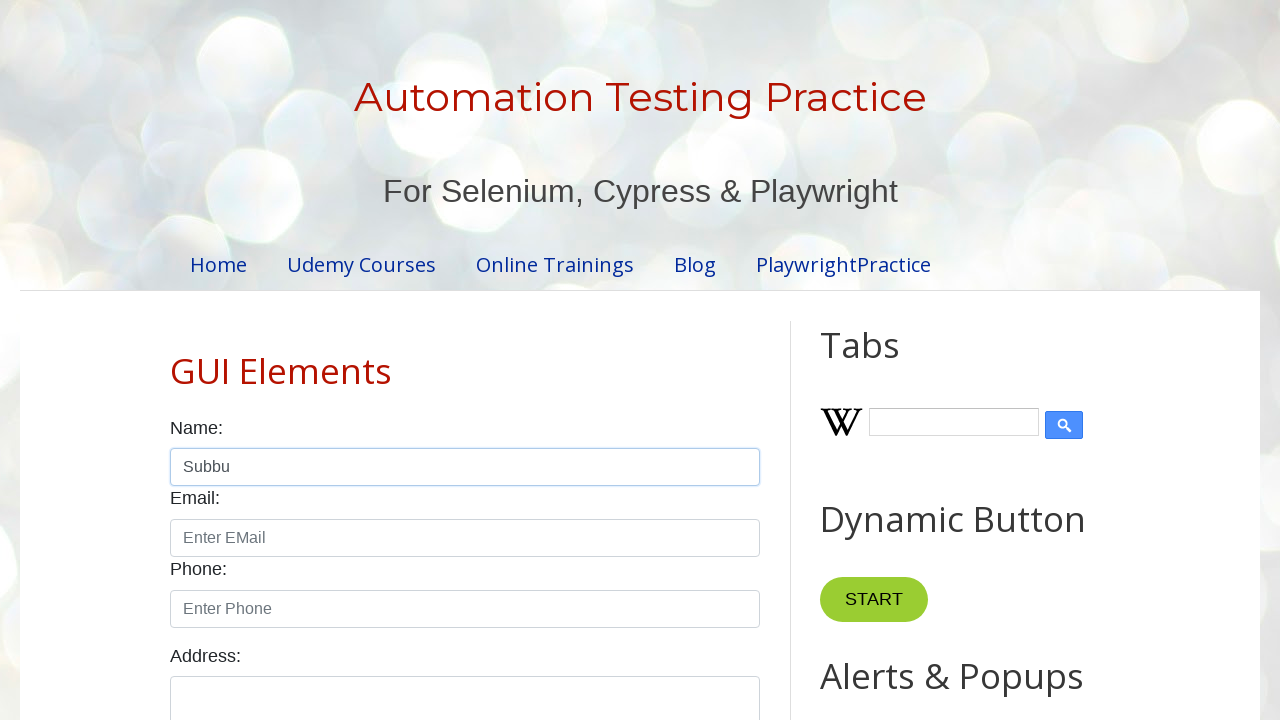

Filled email field with 'ksubbu3321@gmail.com' on input#email
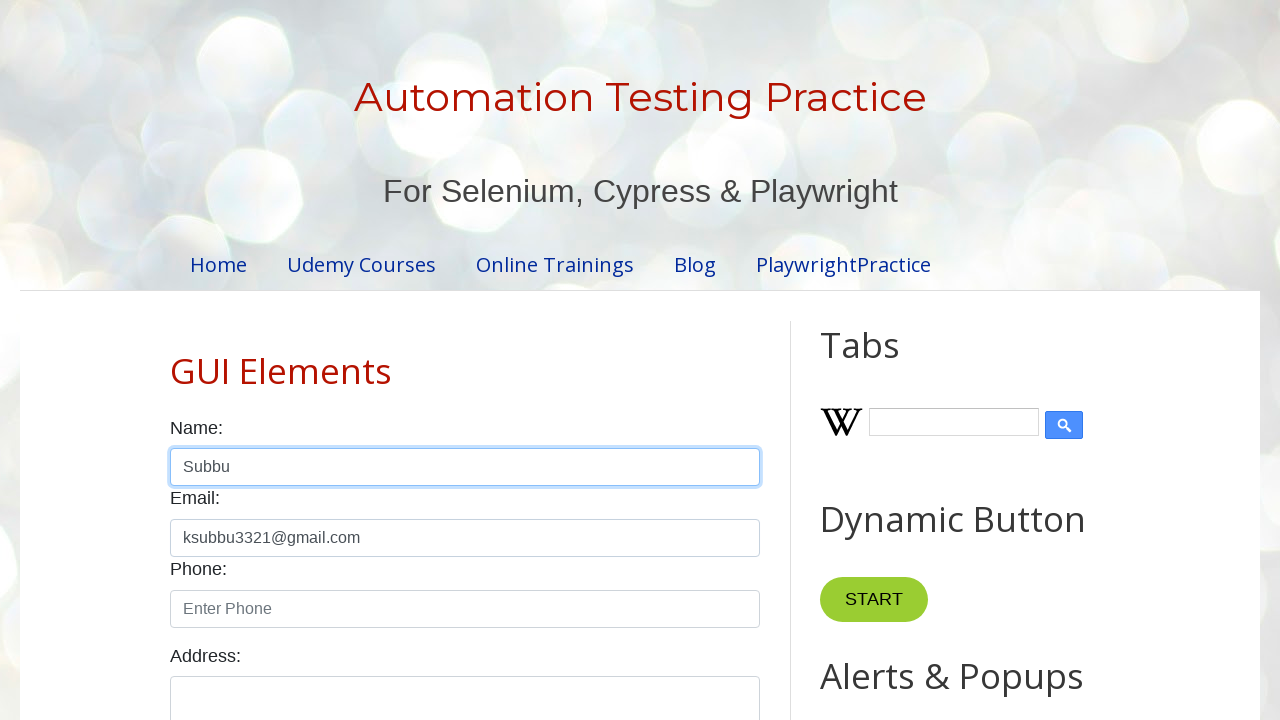

Filled address field with 'Hyderabad' on textarea#textarea
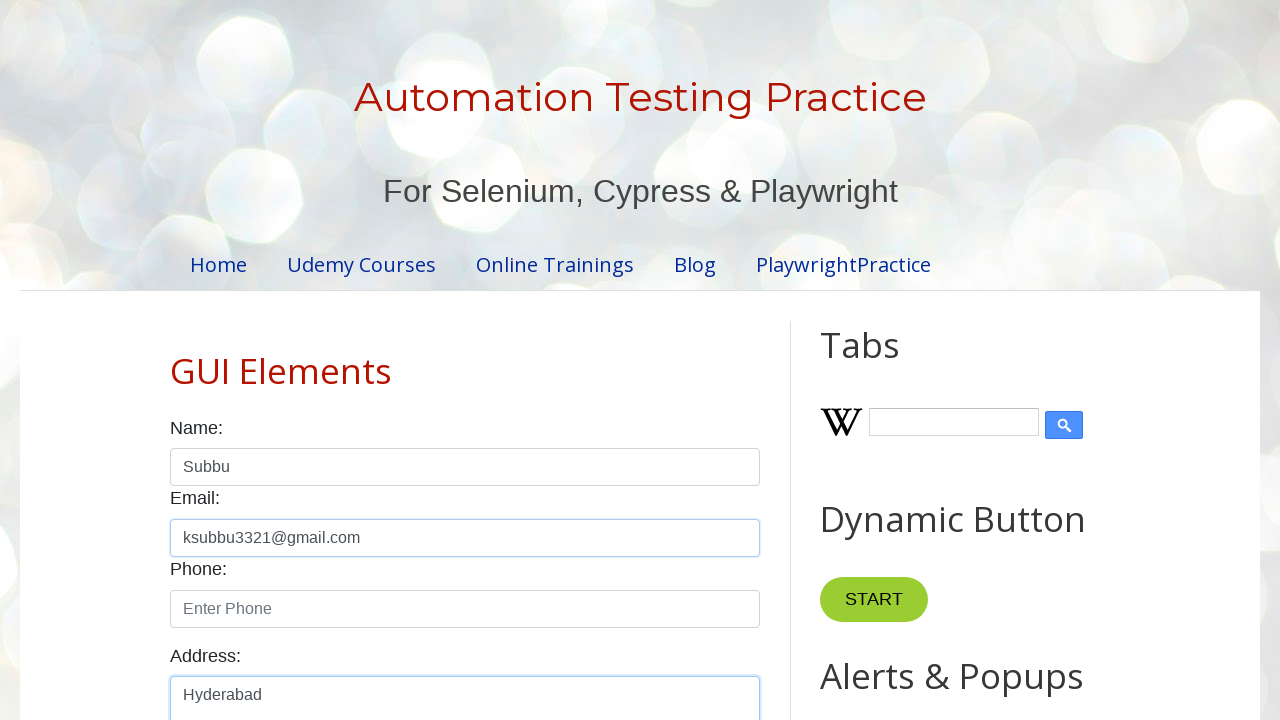

Selected male gender radio button at (176, 360) on input#male
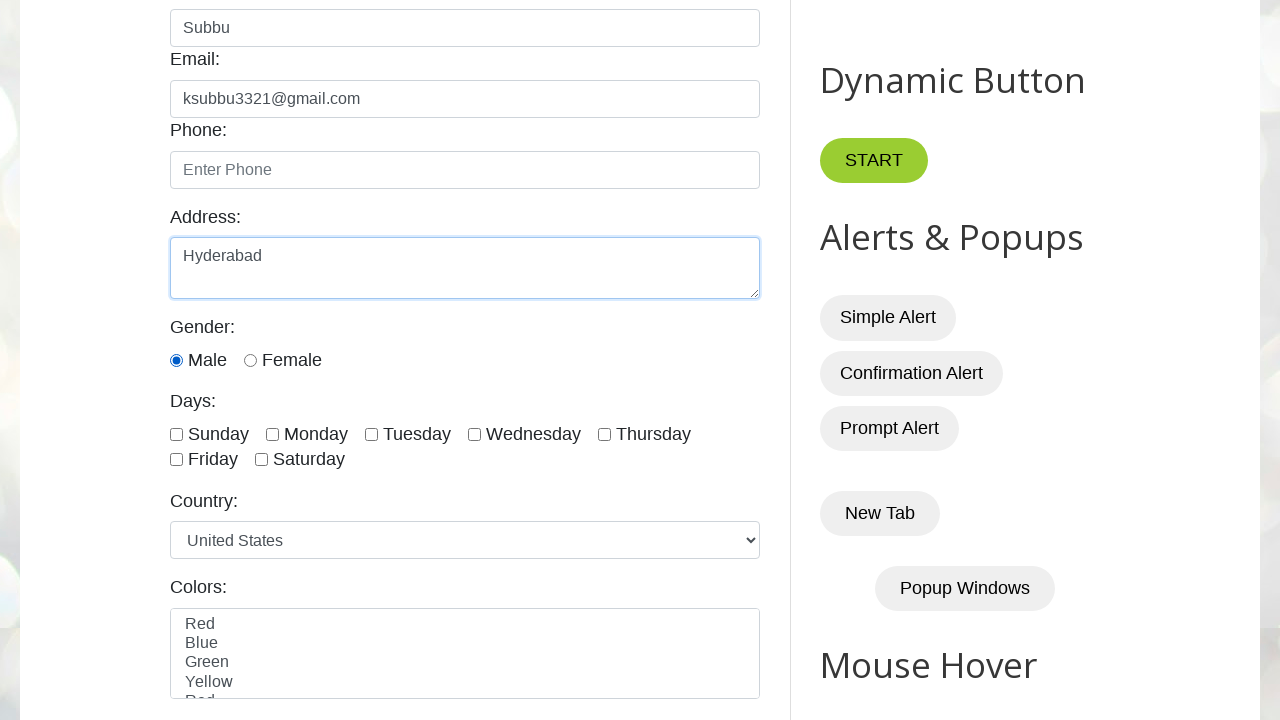

Checked checkbox 1 at (176, 434) on input[type='checkbox'].form-check-input >> nth=0
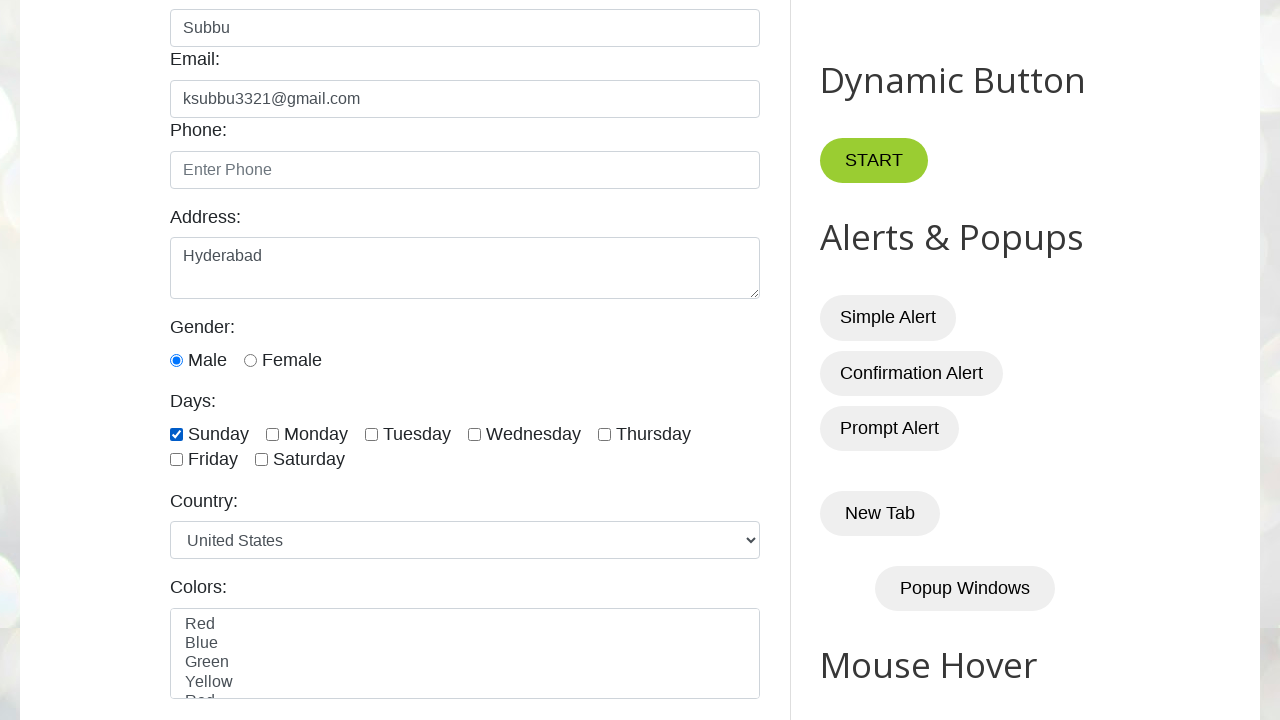

Checked checkbox 2 at (272, 434) on input[type='checkbox'].form-check-input >> nth=1
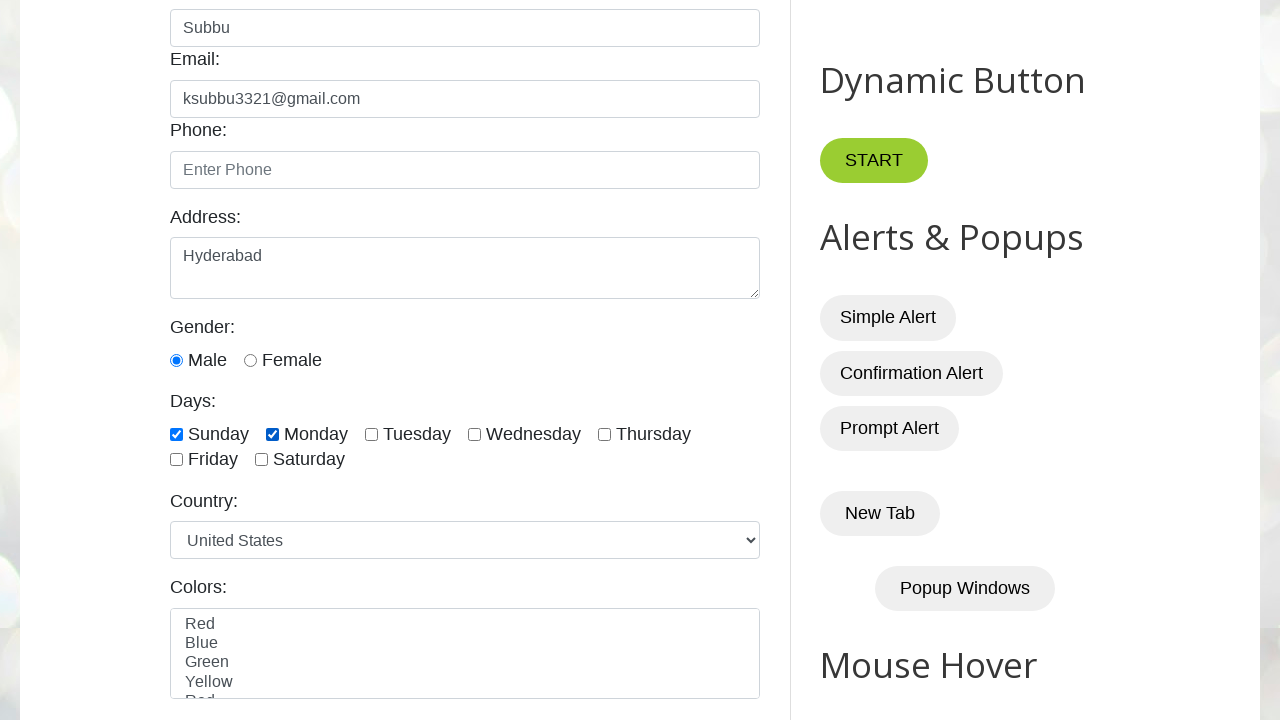

Checked checkbox 3 at (372, 434) on input[type='checkbox'].form-check-input >> nth=2
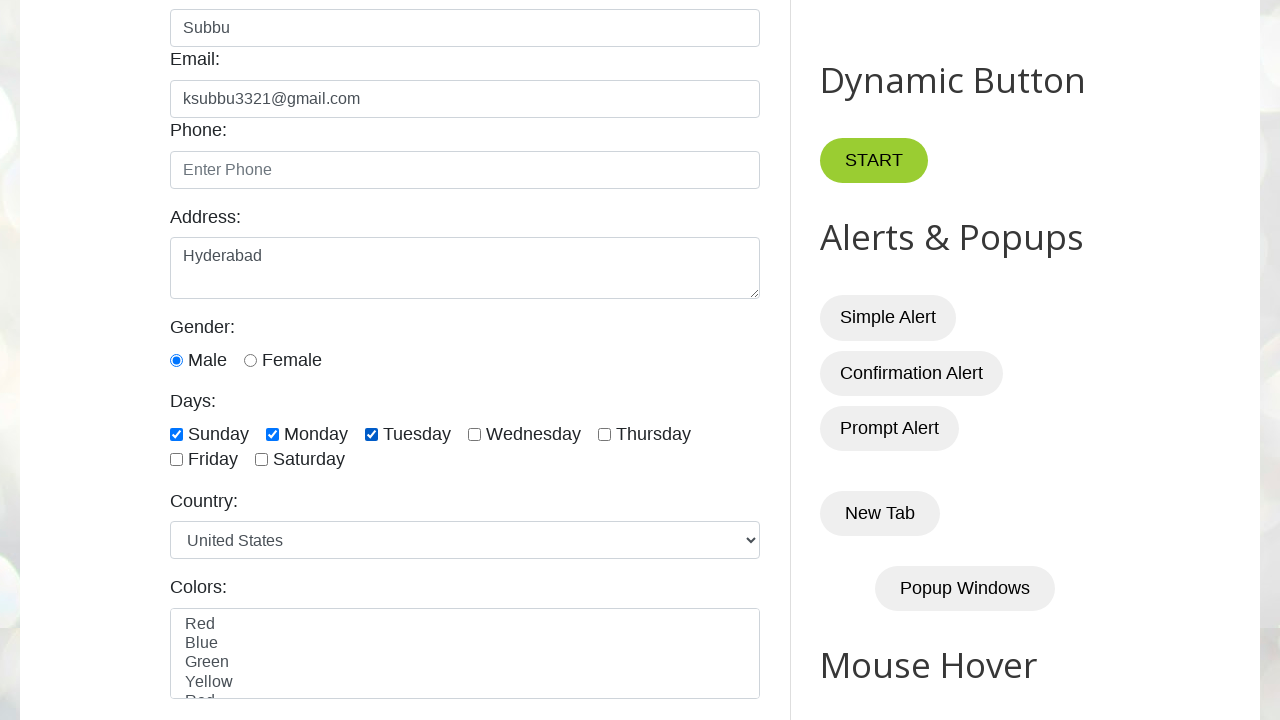

Selected 'India' from country dropdown on select#country
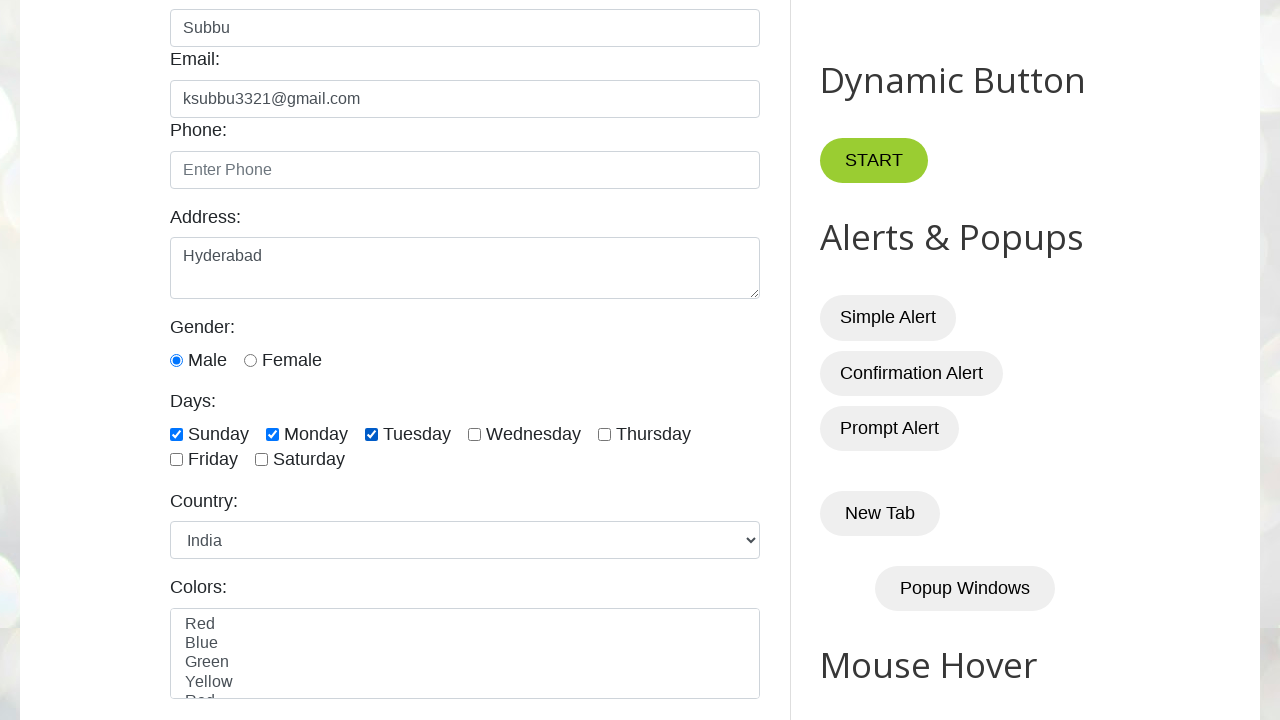

Selected blue color option at (465, 644) on option[value='blue']
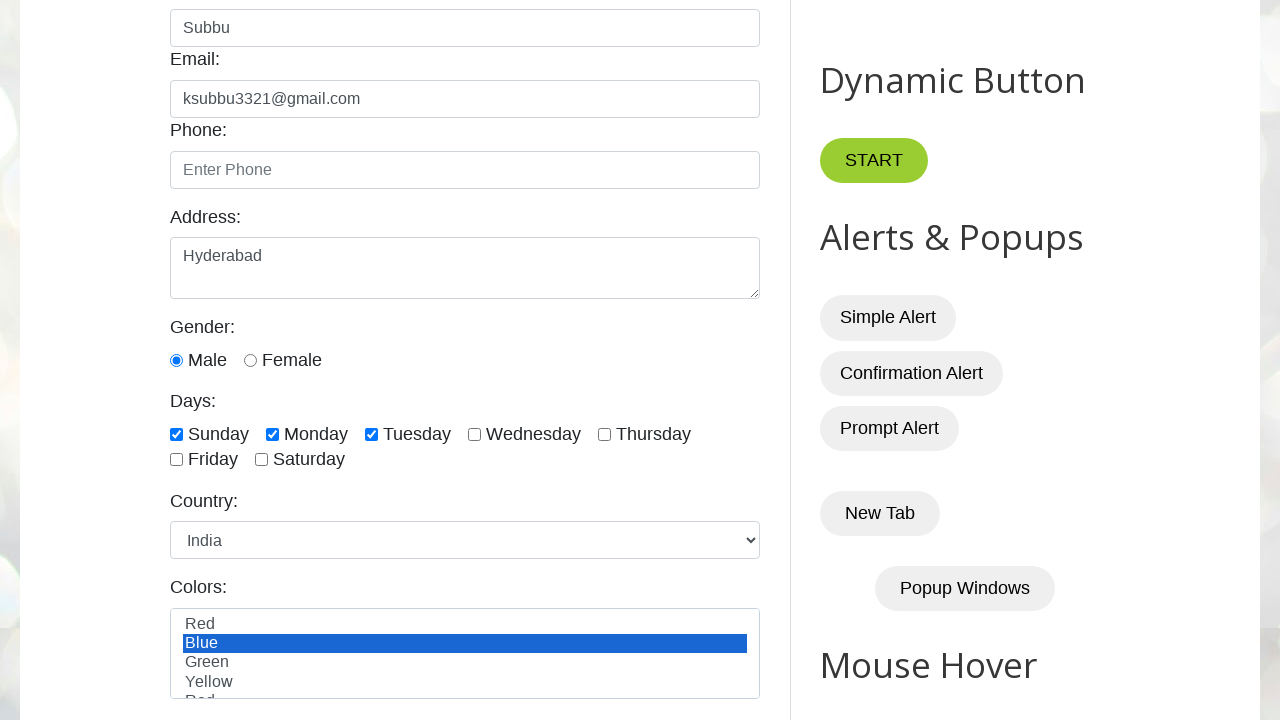

Clicked pagination link '2' at (456, 361) on (//a[.='2'])[1]
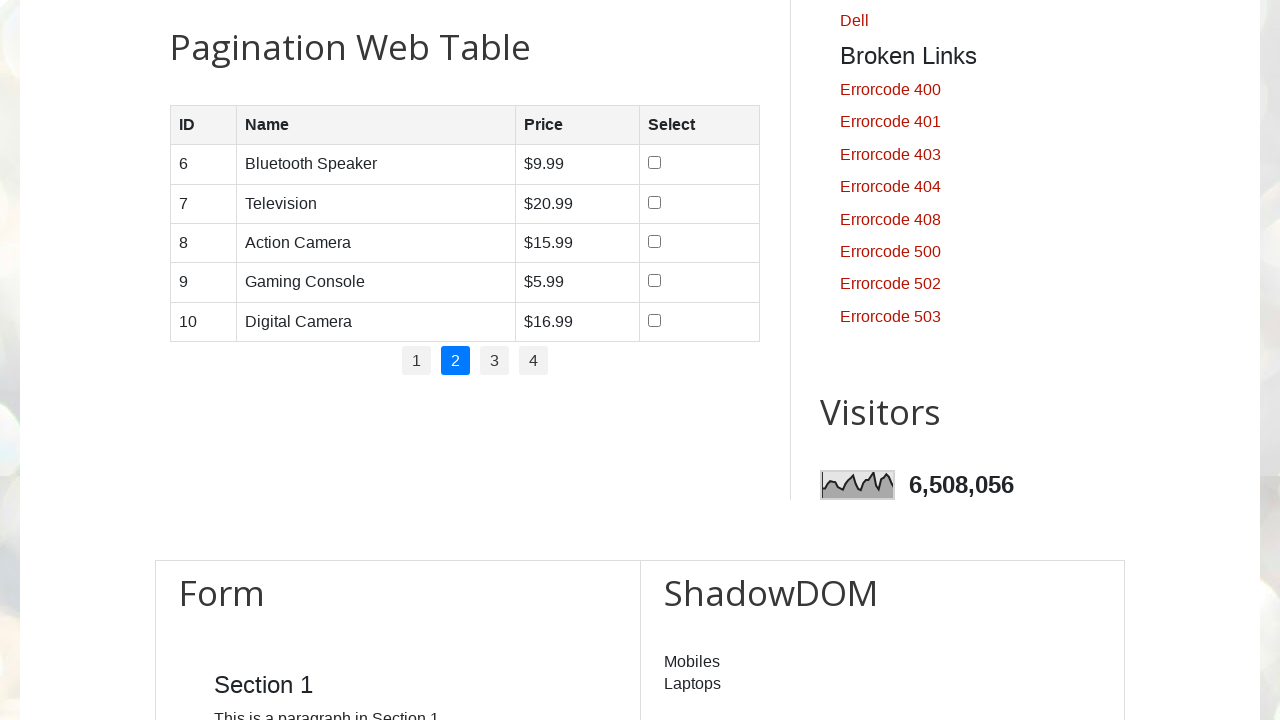

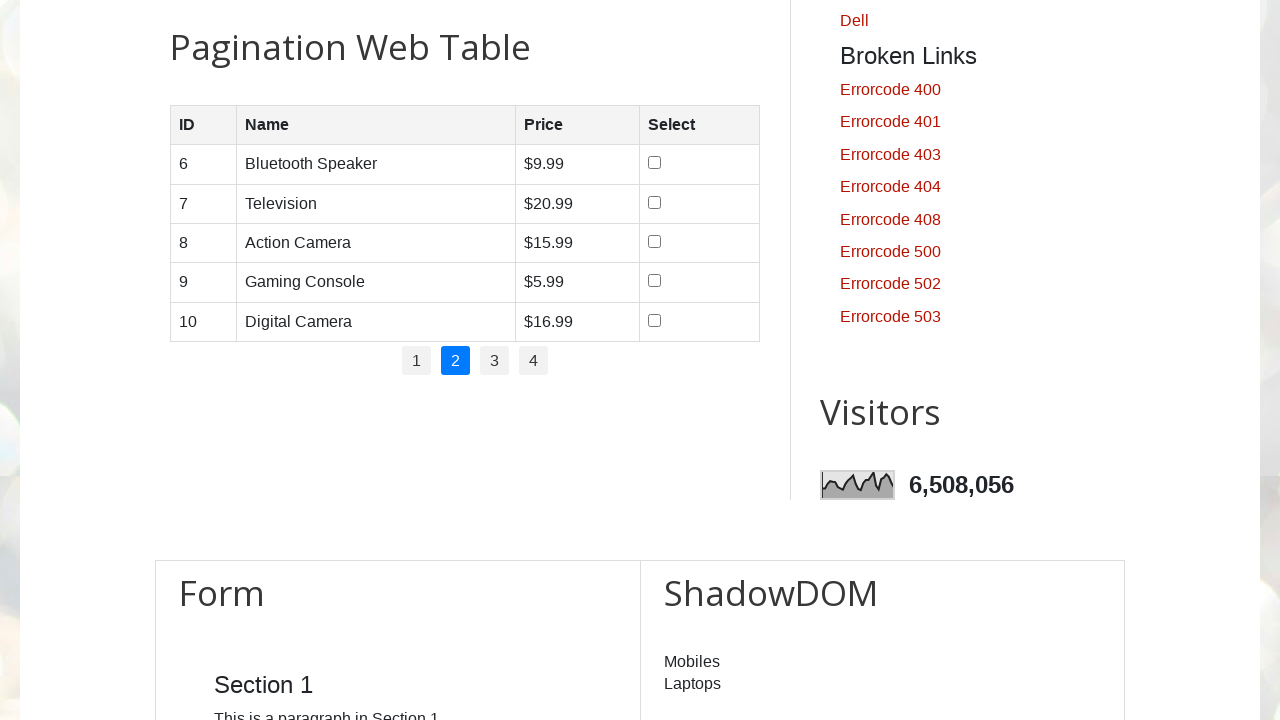